Navigates to Rahul Shetty Academy homepage and verifies the page loads by checking the title

Starting URL: https://rahulshettyacademy.com/#/index

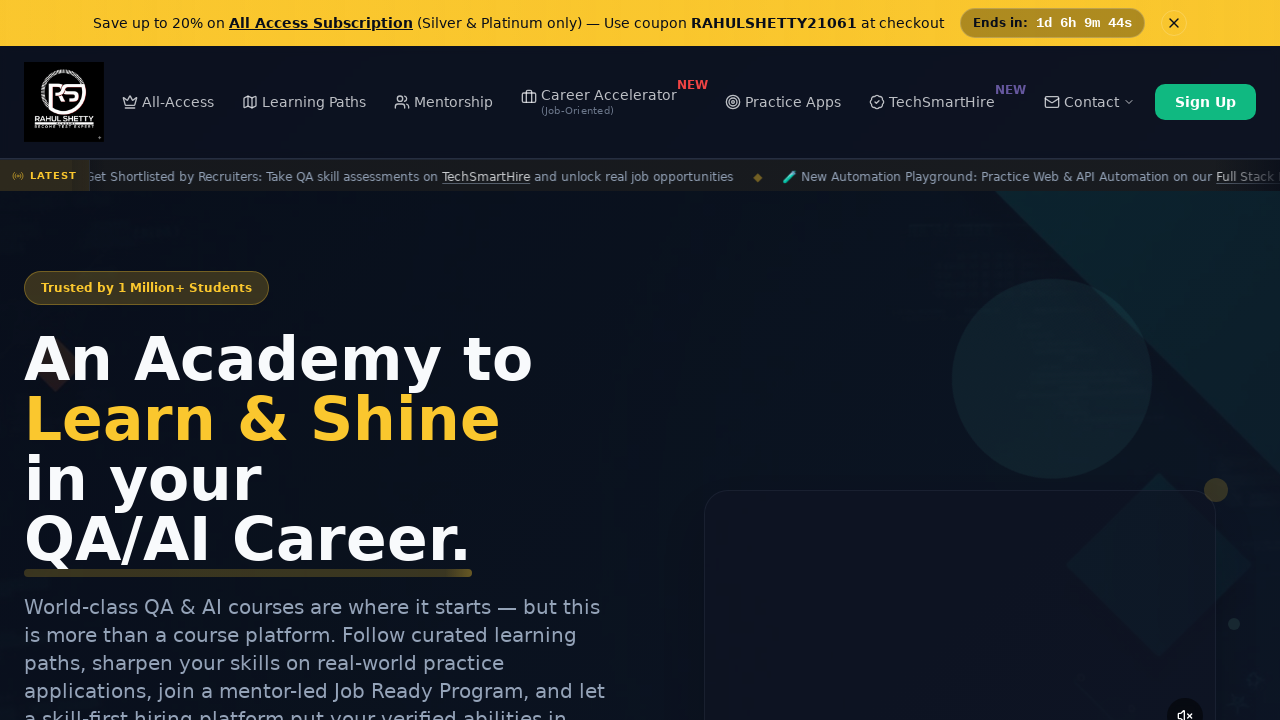

Waited for page to reach domcontentloaded state
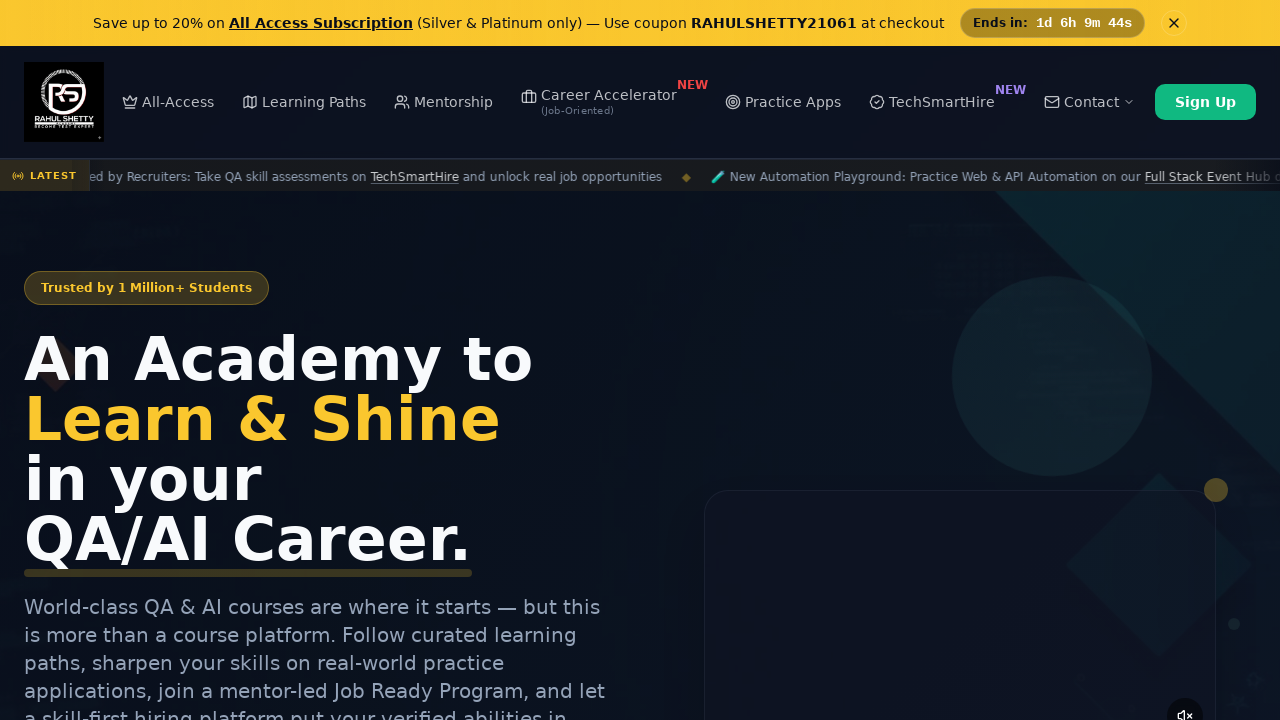

Retrieved page title: 'Rahul Shetty Academy | QA Automation, Playwright, AI Testing & Online Training'
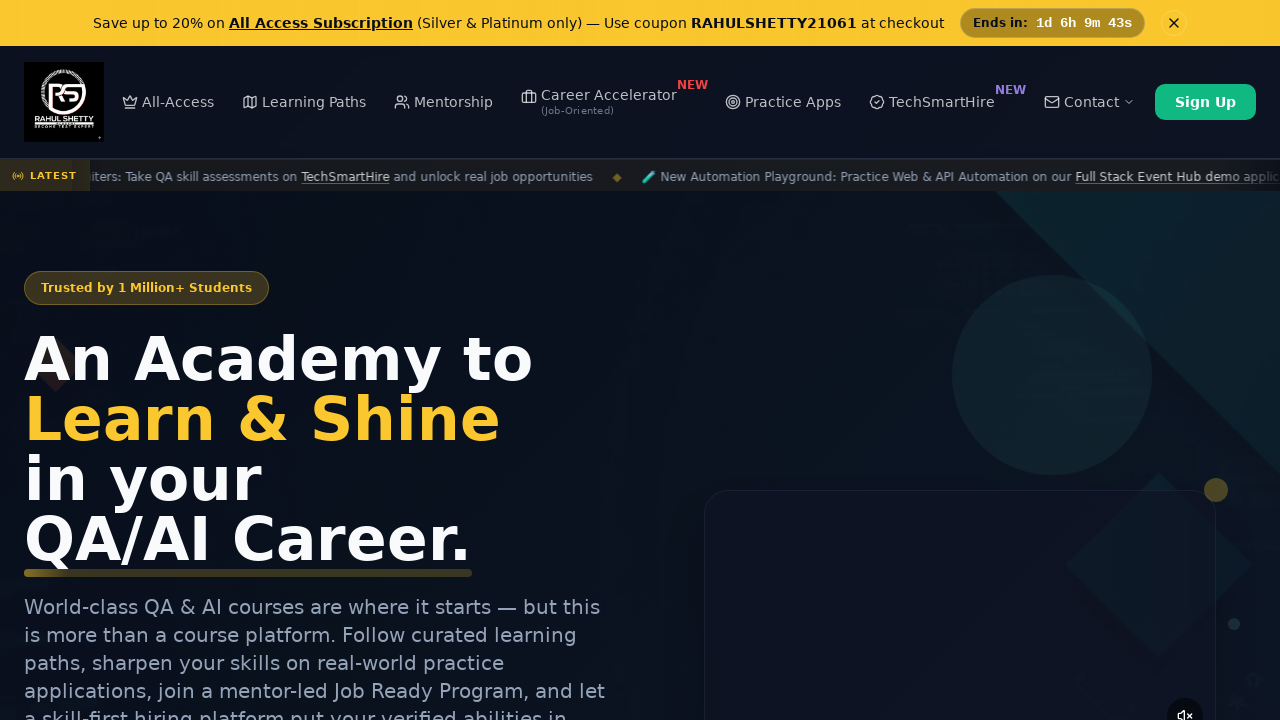

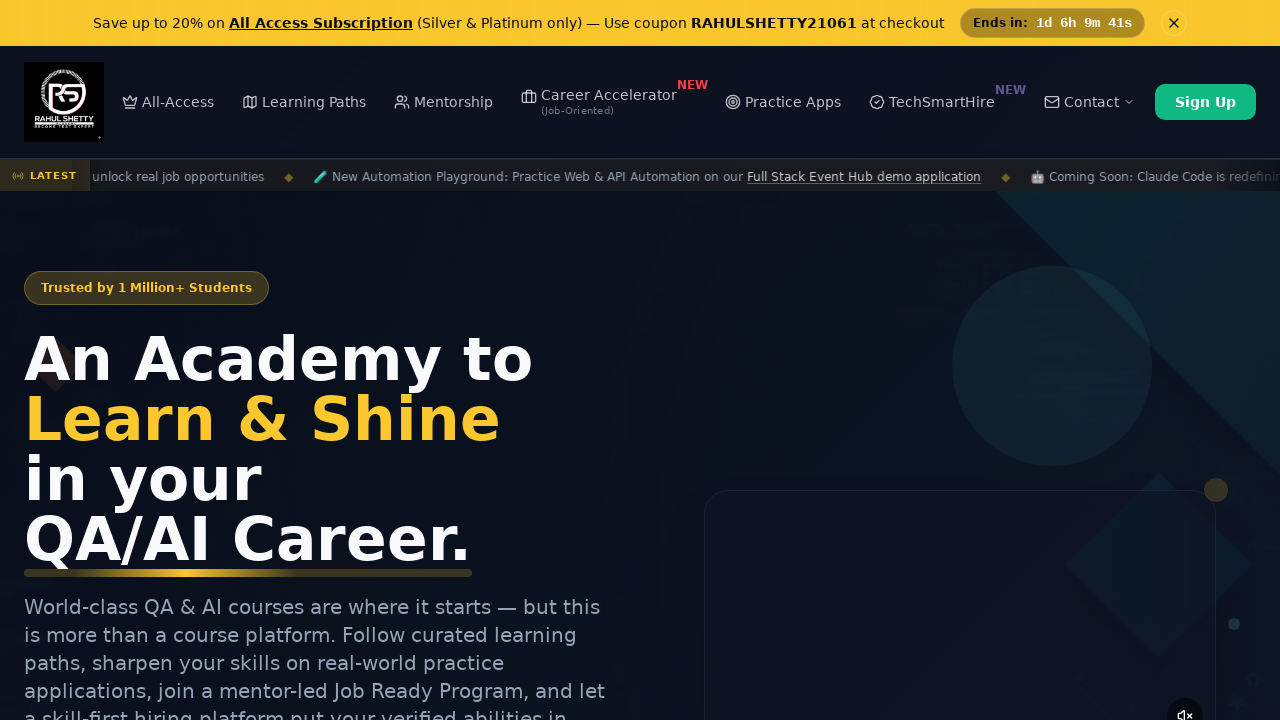